Tests search functionality on an e-commerce site by entering a random product name and submitting the search form

Starting URL: https://prod-kurs.coderslab.pl

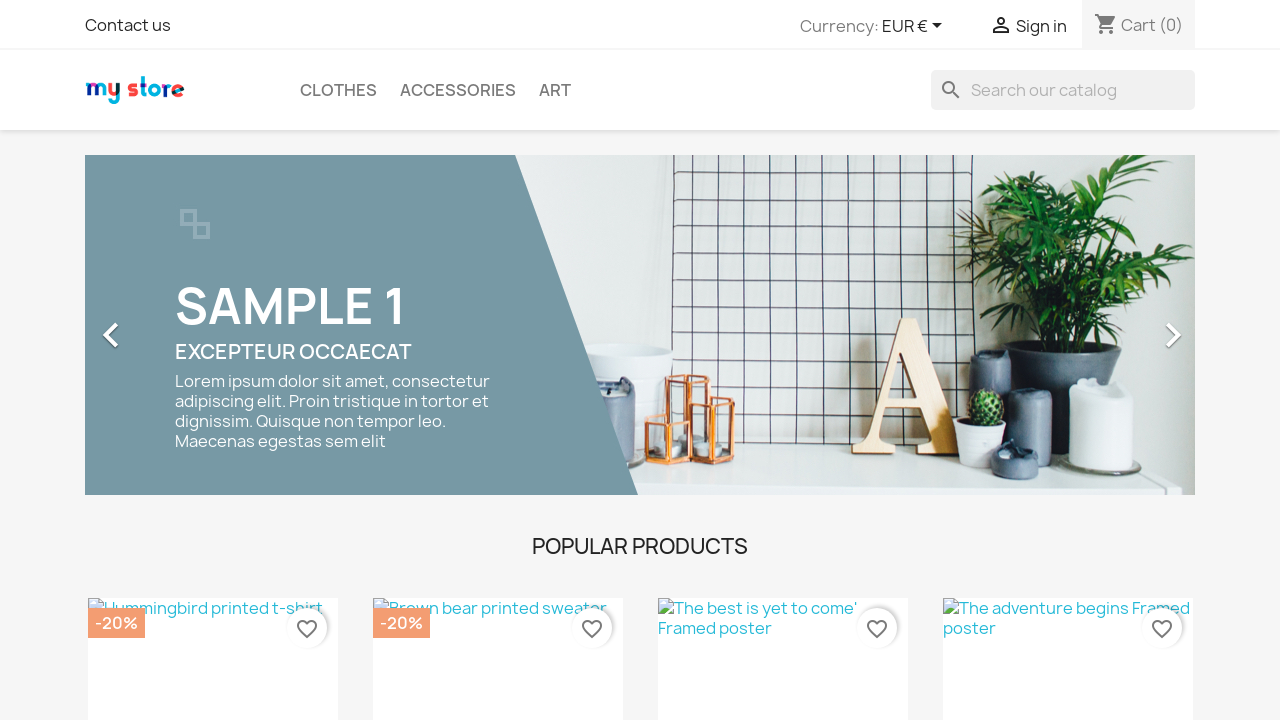

Located the search input field
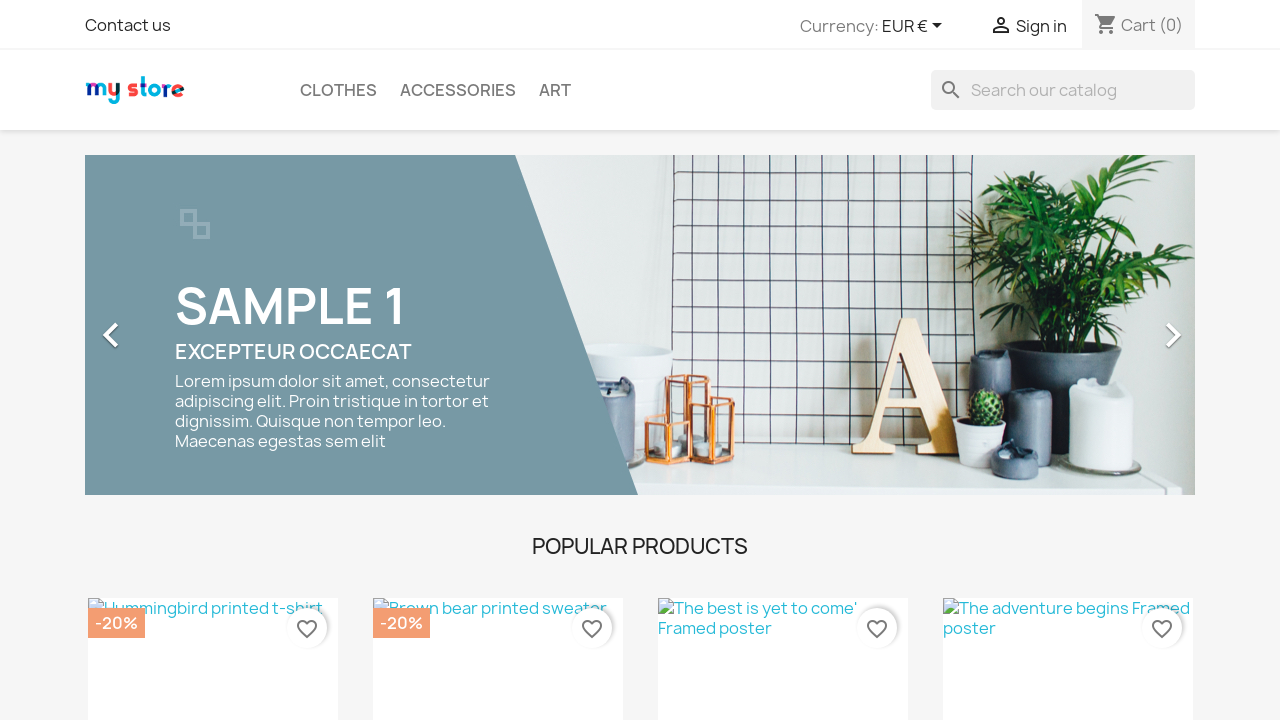

Cleared the search input field on input[name='s']
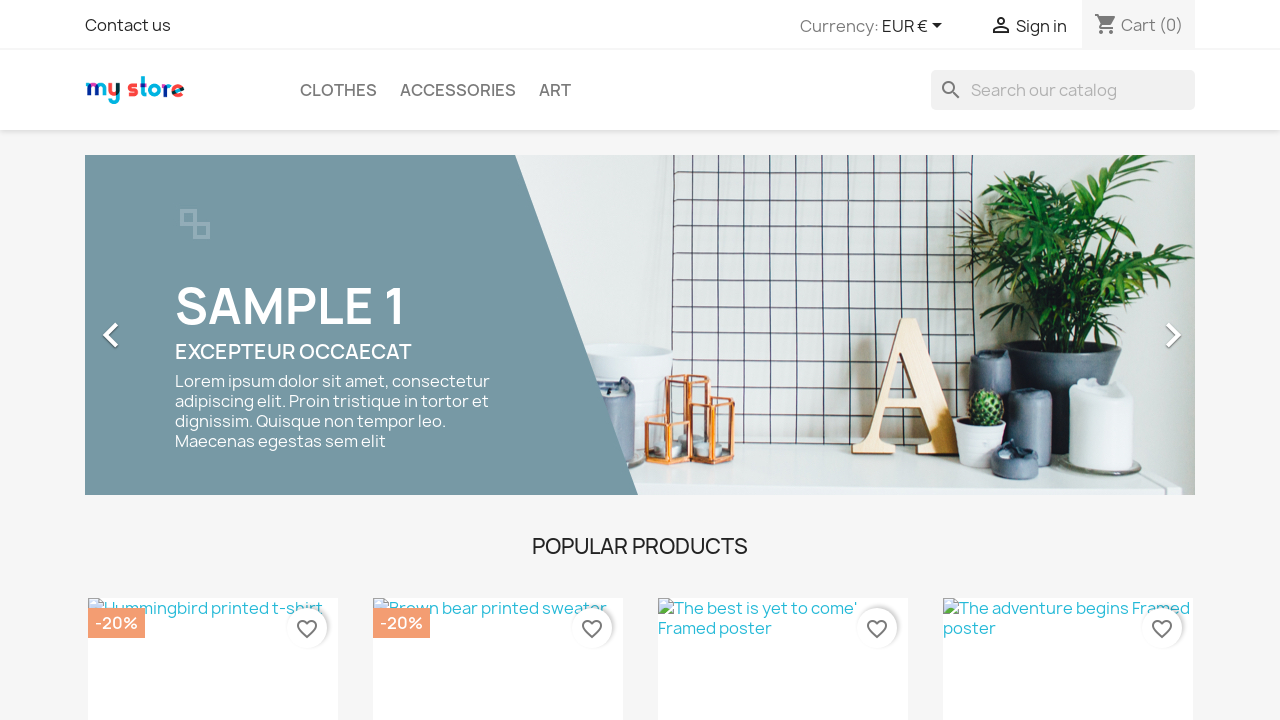

Filled search field with product name 'cushion' on input[name='s']
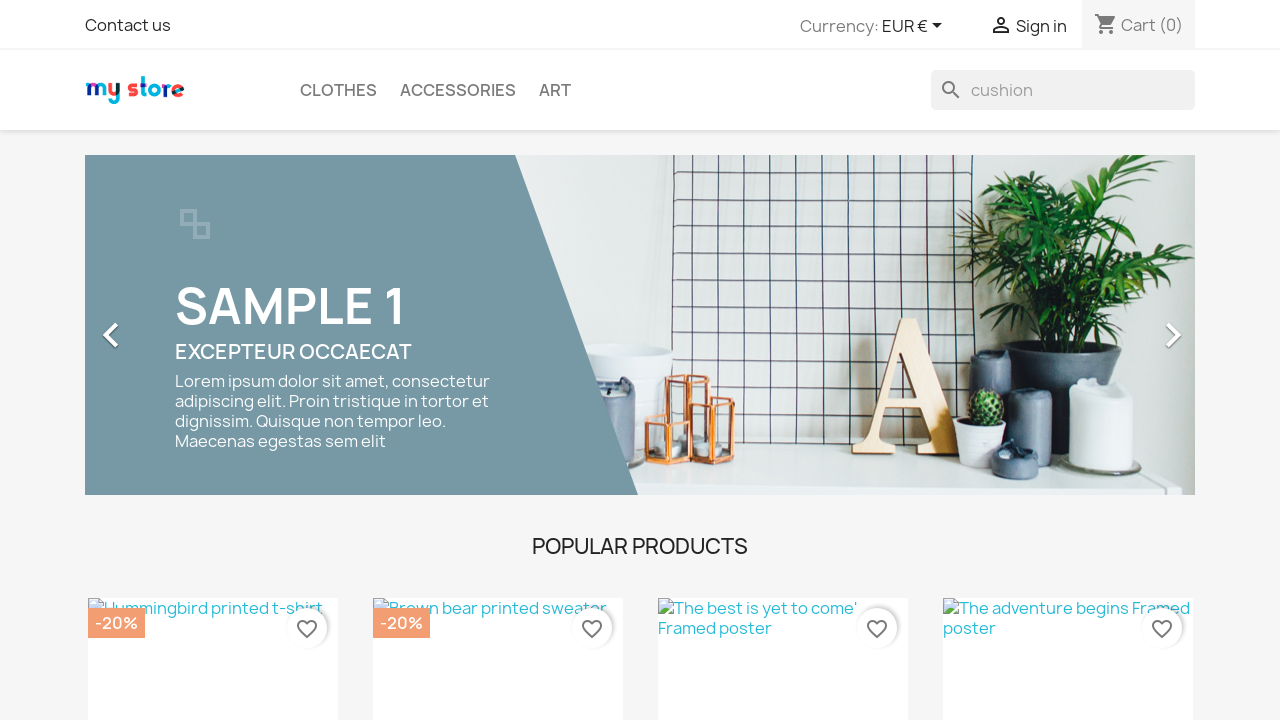

Submitted search form by pressing Enter on input[name='s']
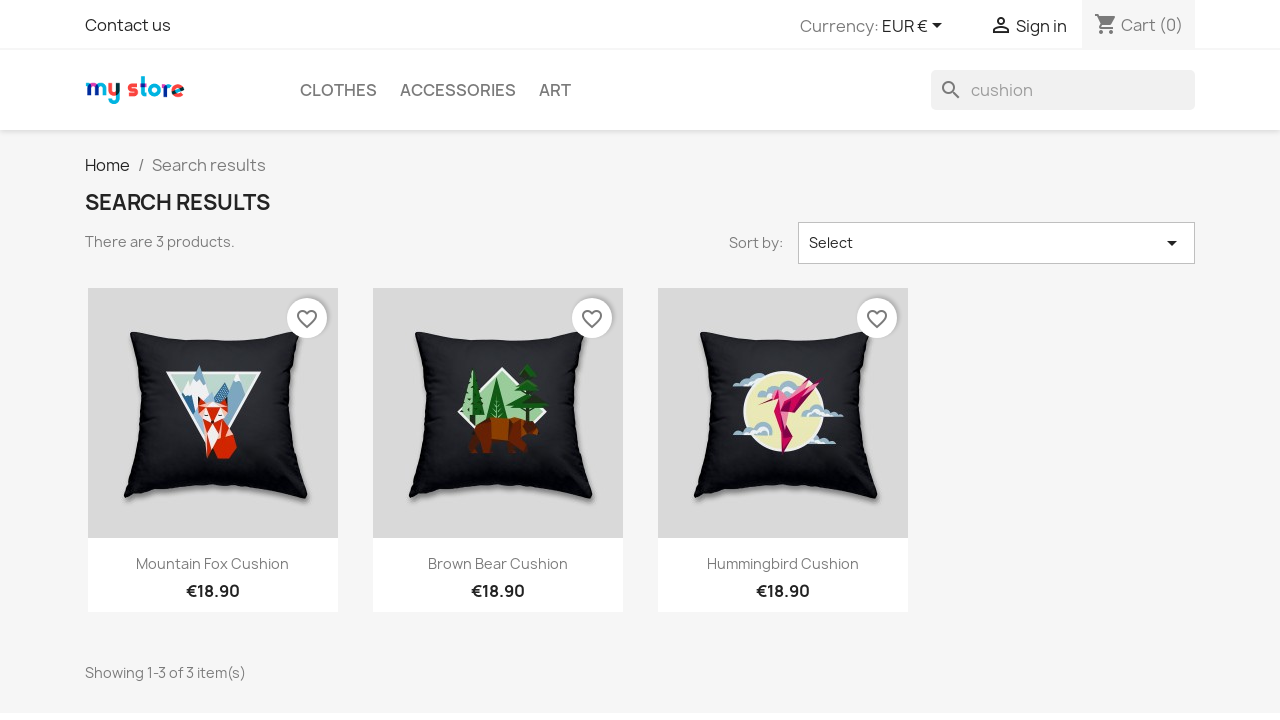

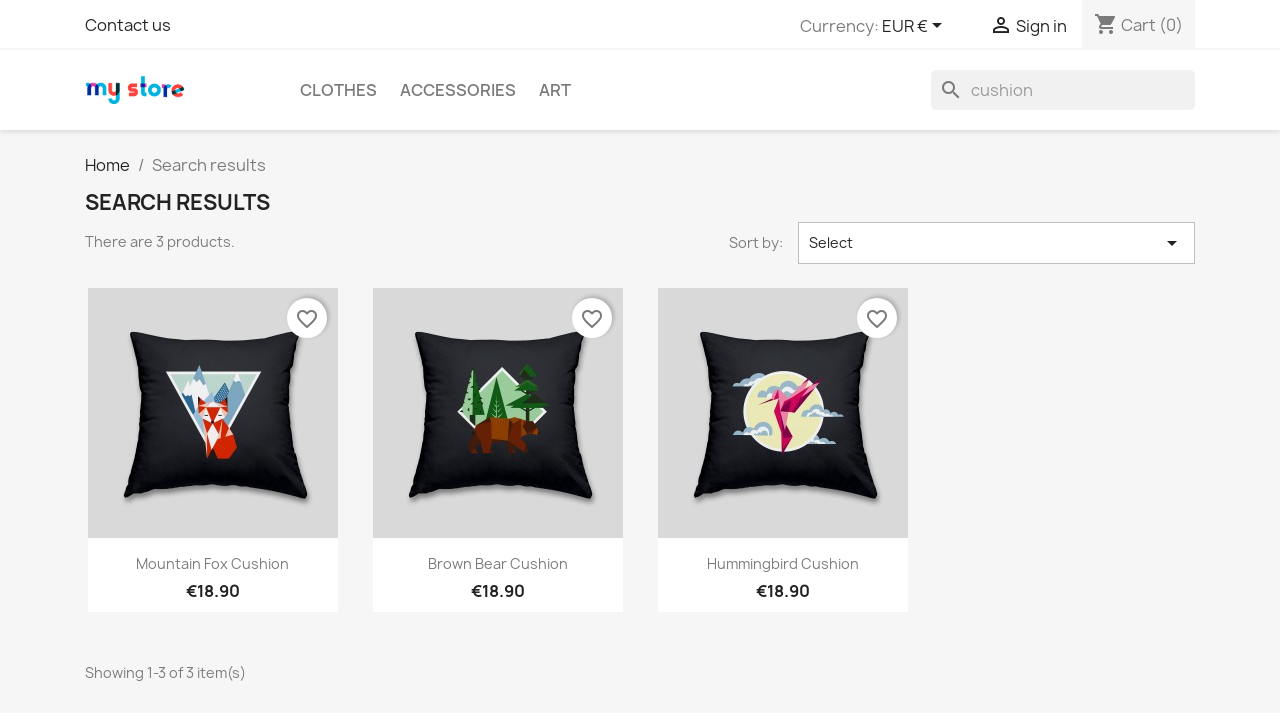